Tests adding a product (iPhone 12) to the shopping cart on a demo e-commerce site and verifies the cart pane becomes visible

Starting URL: https://bstackdemo.com/

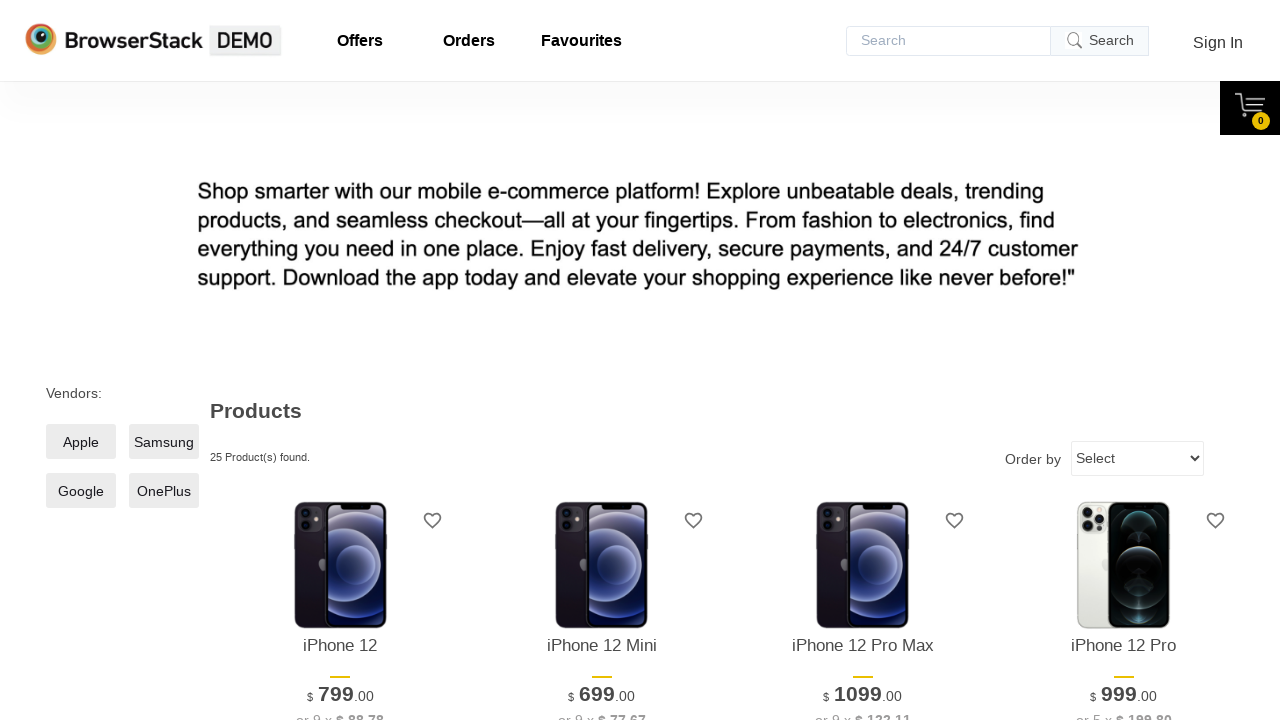

Waited for page to reach domcontentloaded state
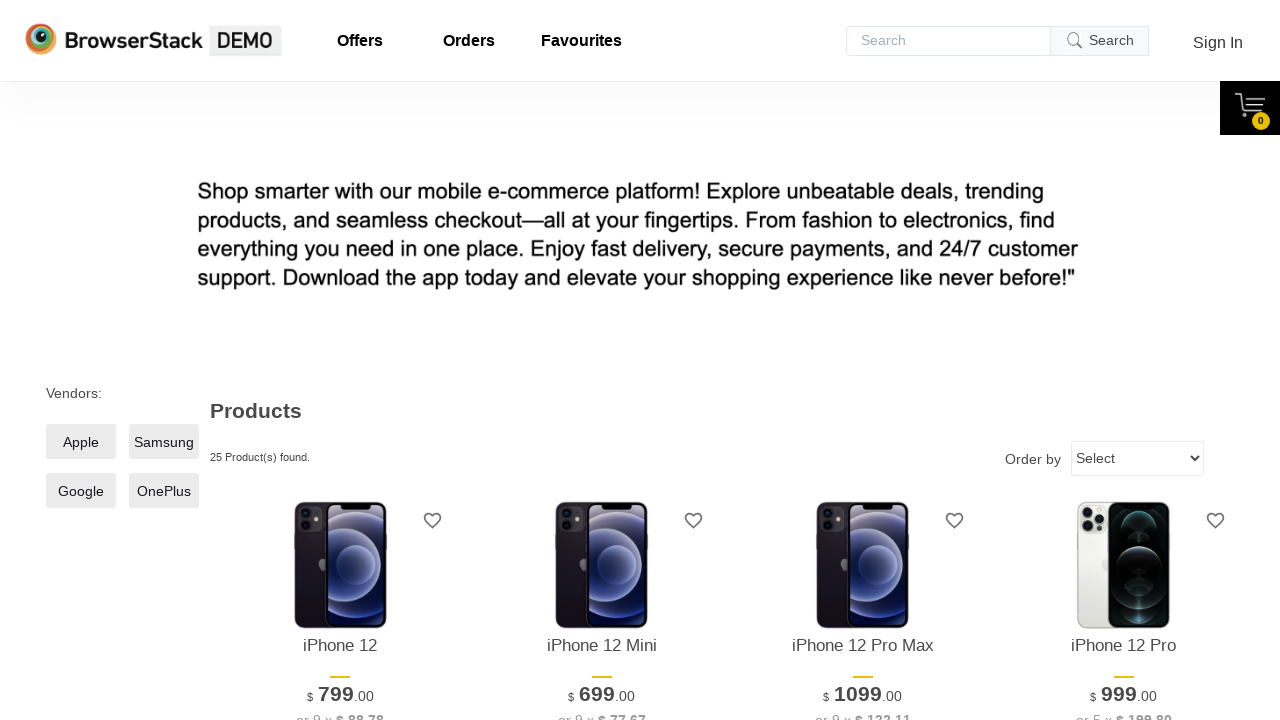

iPhone 12 product item became visible
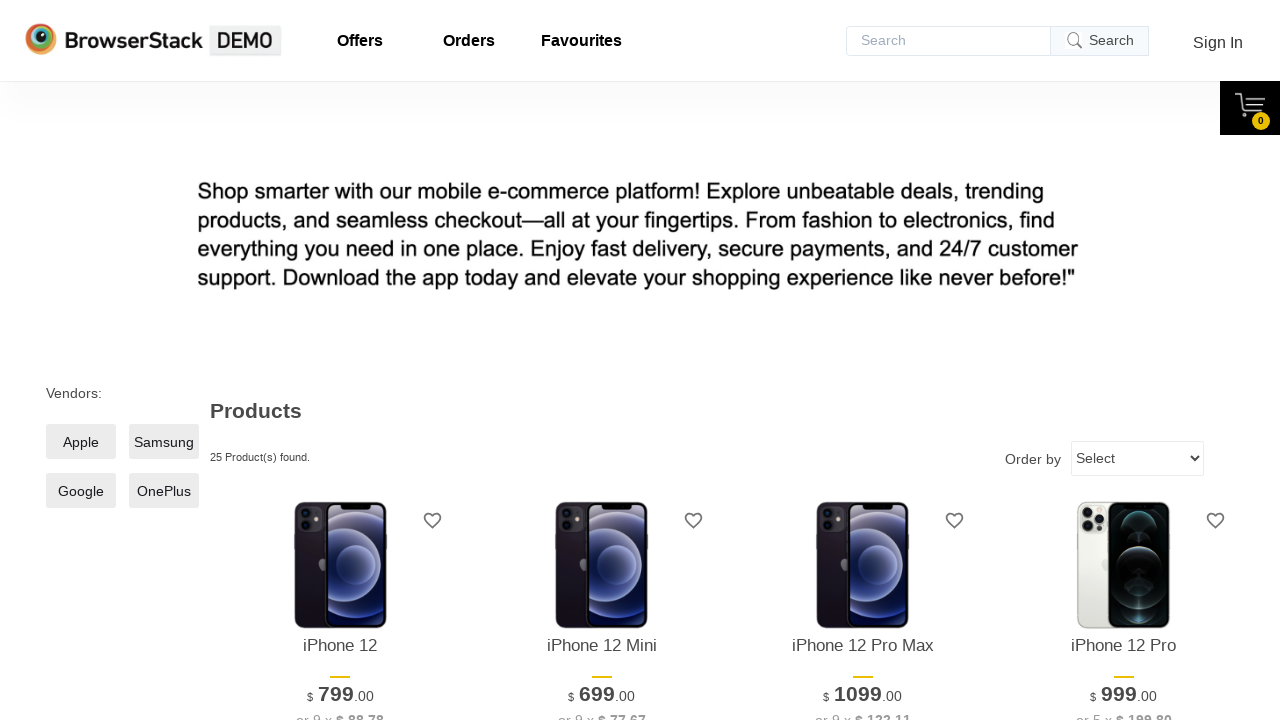

Clicked 'Add to cart' button for iPhone 12 at (340, 361) on xpath=//*[@id="1"]/div[4]
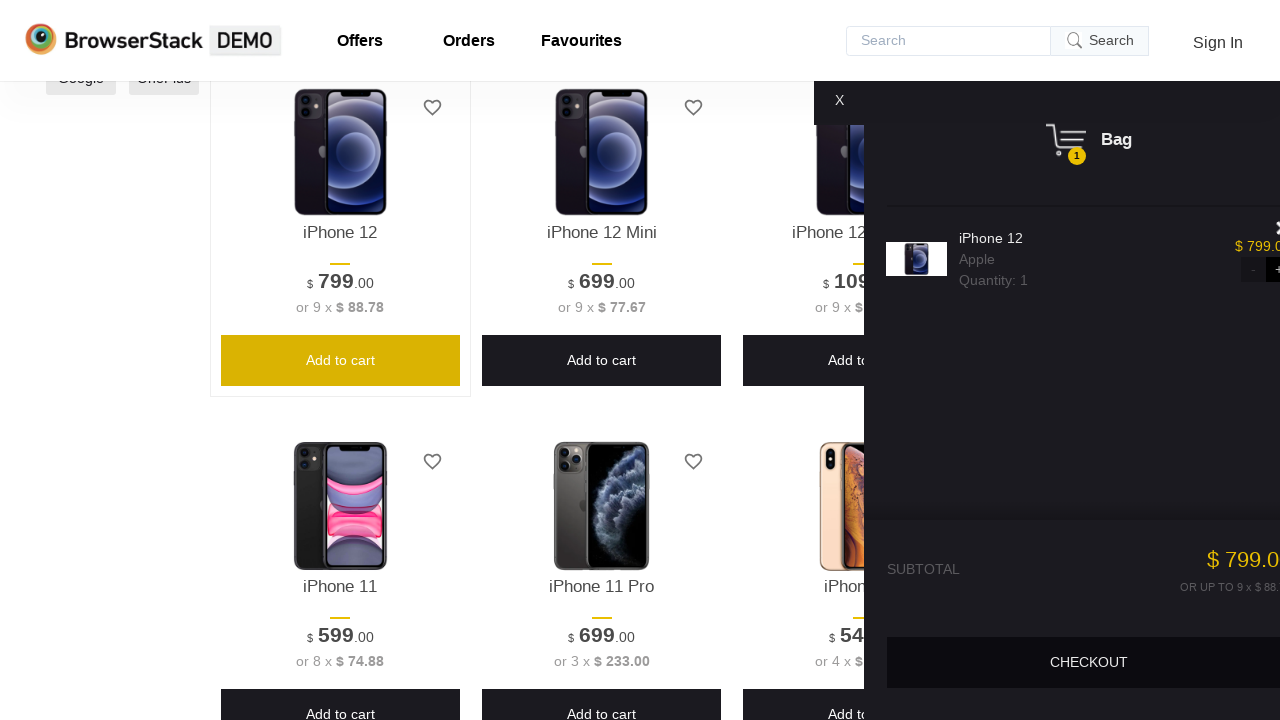

Cart pane became visible after adding product
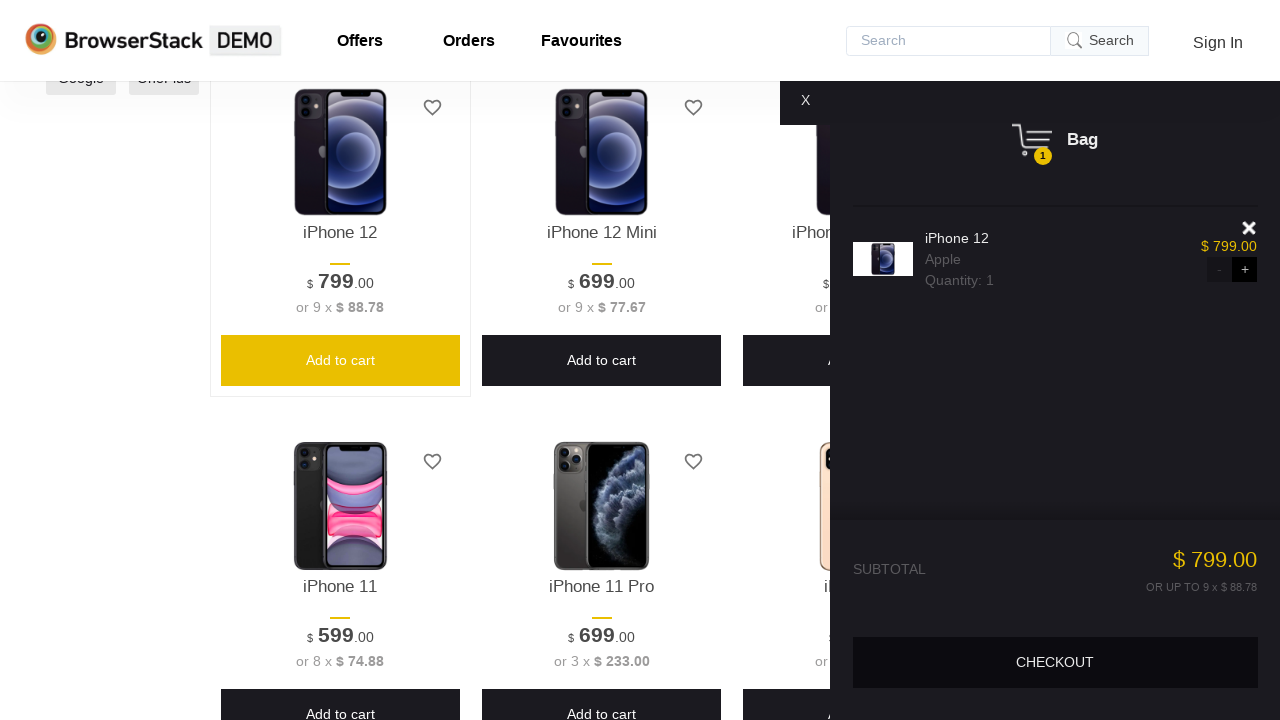

iPhone 12 item verified in shopping cart
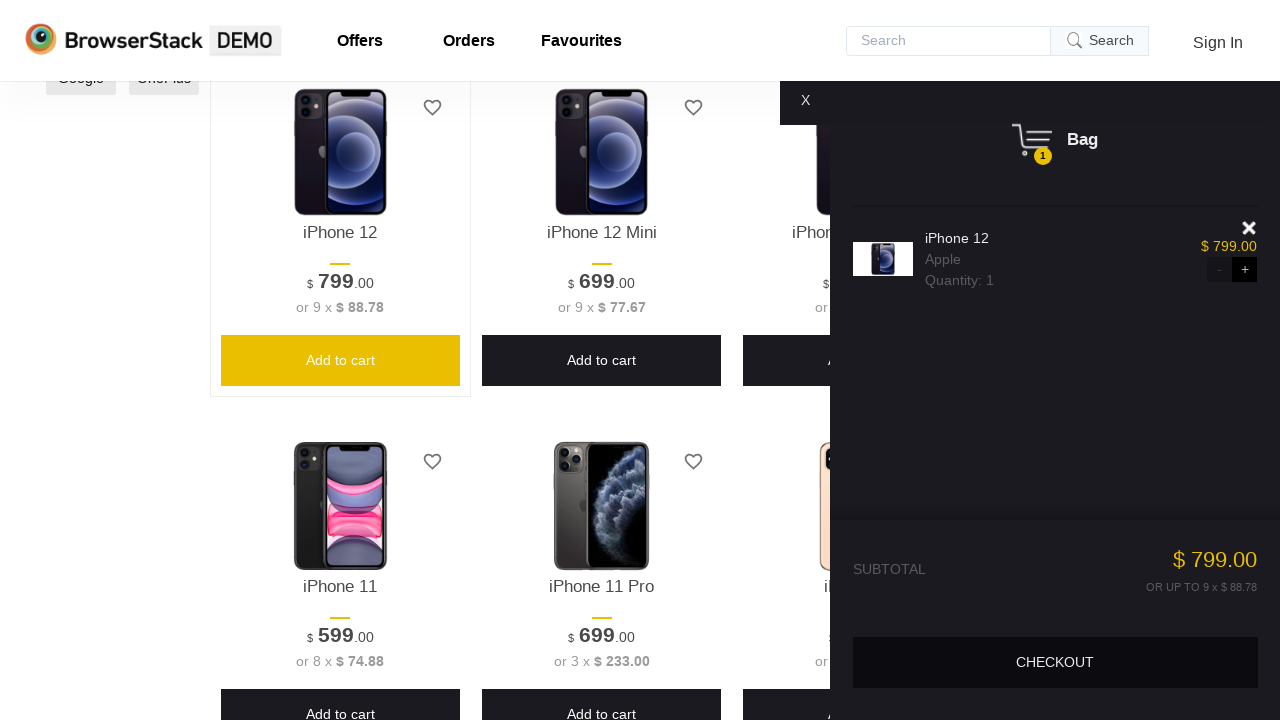

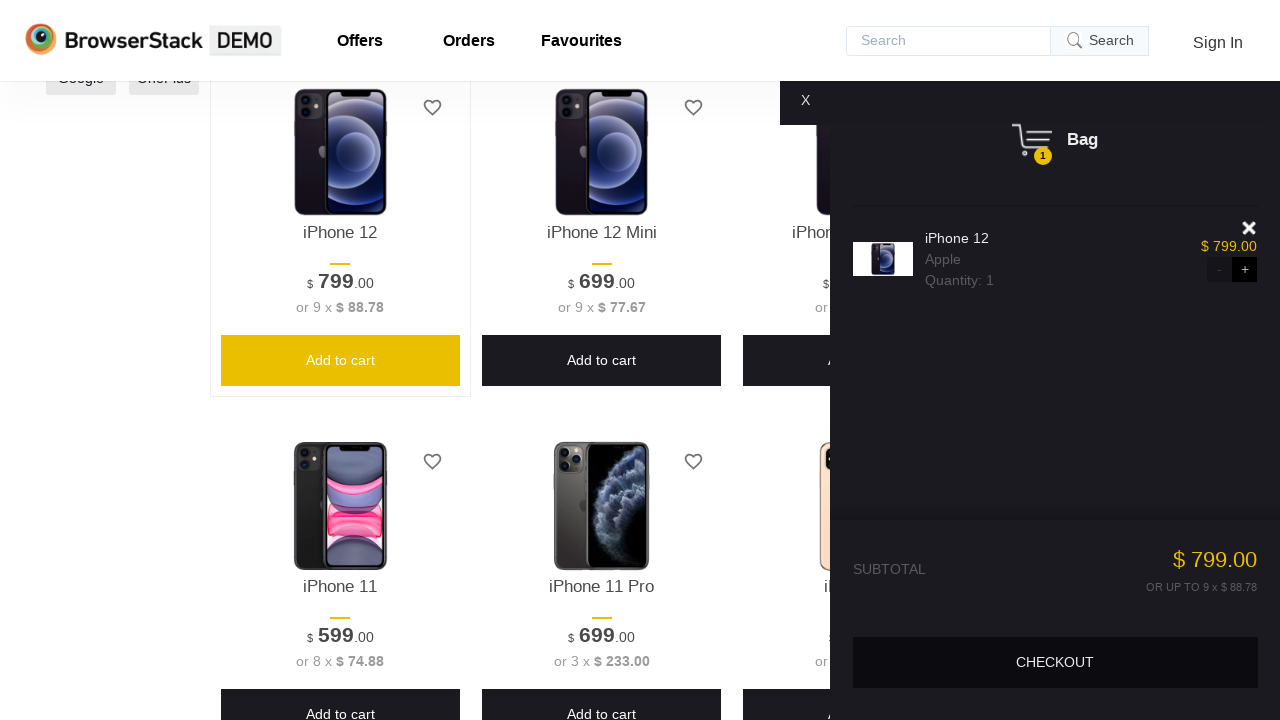